Tests explicit wait functionality by waiting for a button to become clickable, clicking it, and verifying a success message appears.

Starting URL: http://suninjuly.github.io/wait2.html

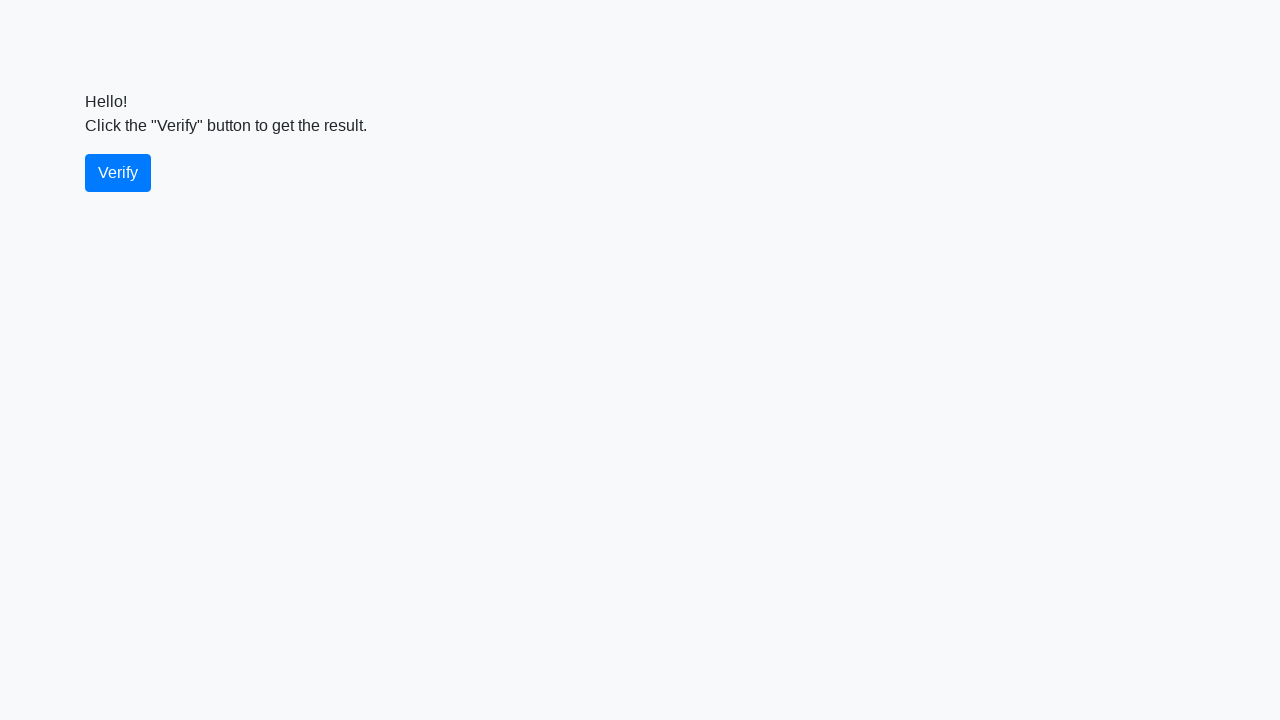

Waited for verify button to become visible
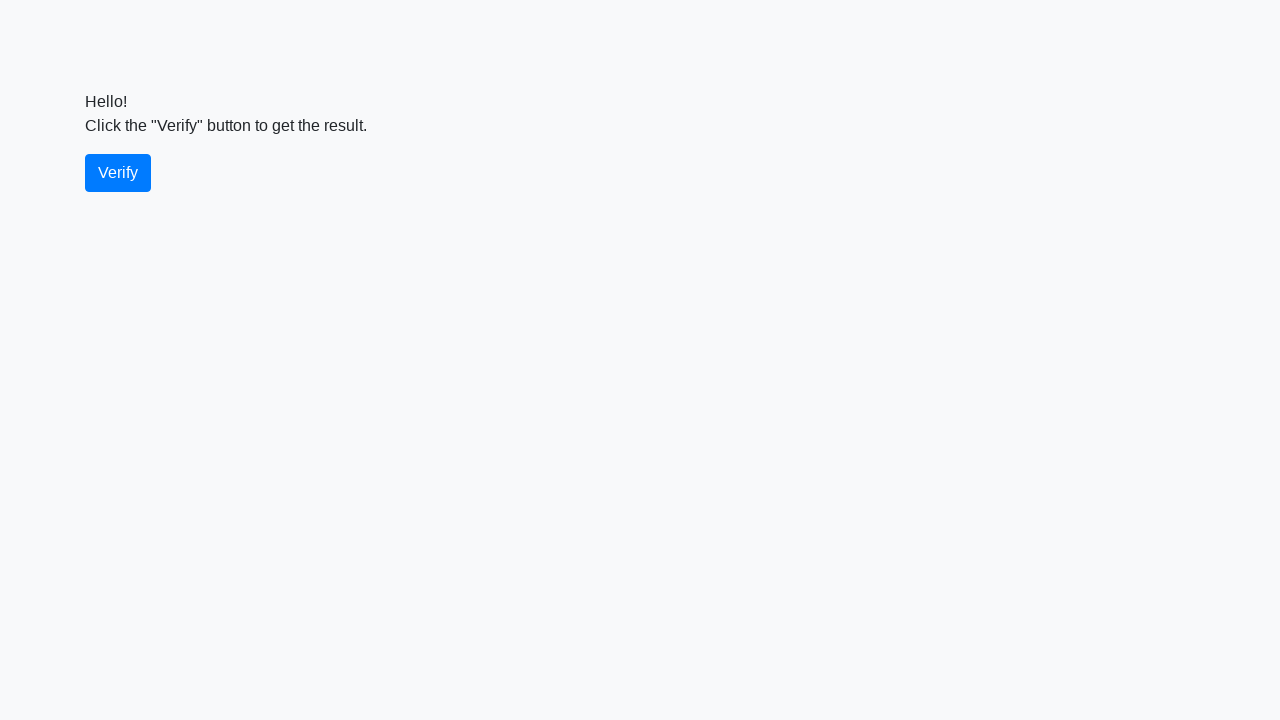

Clicked the verify button at (118, 173) on #verify
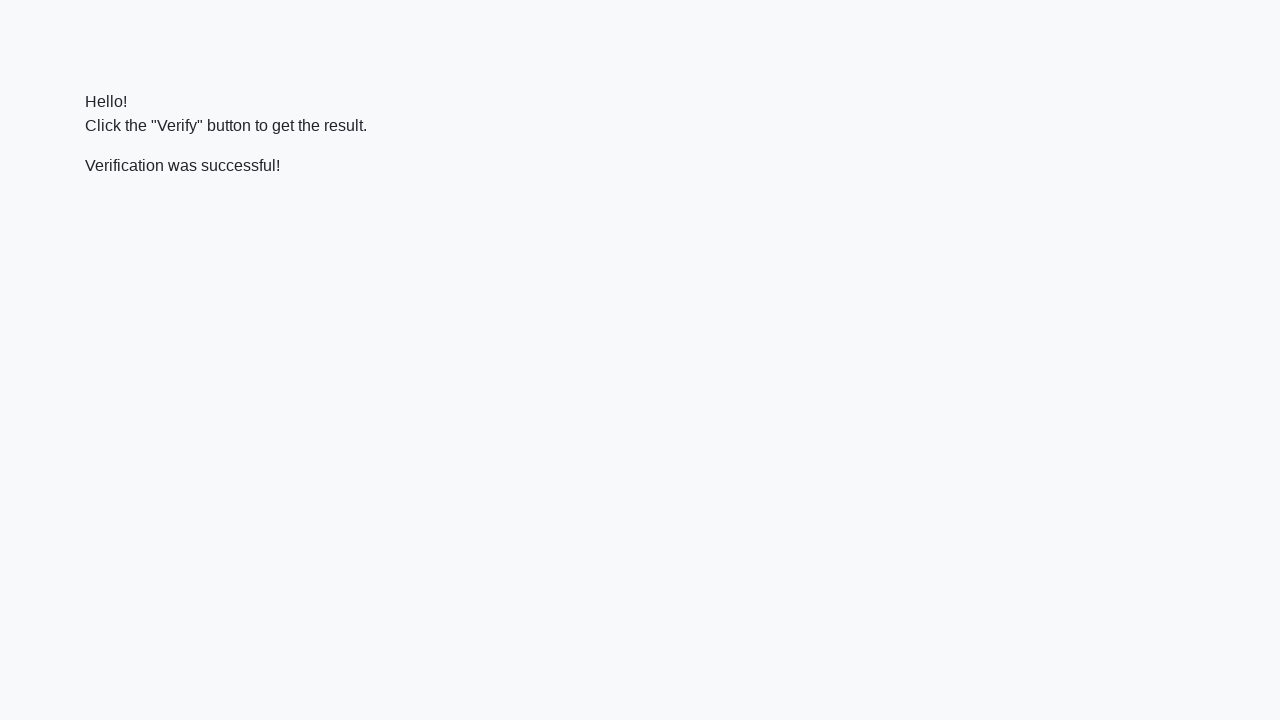

Waited for success message to become visible
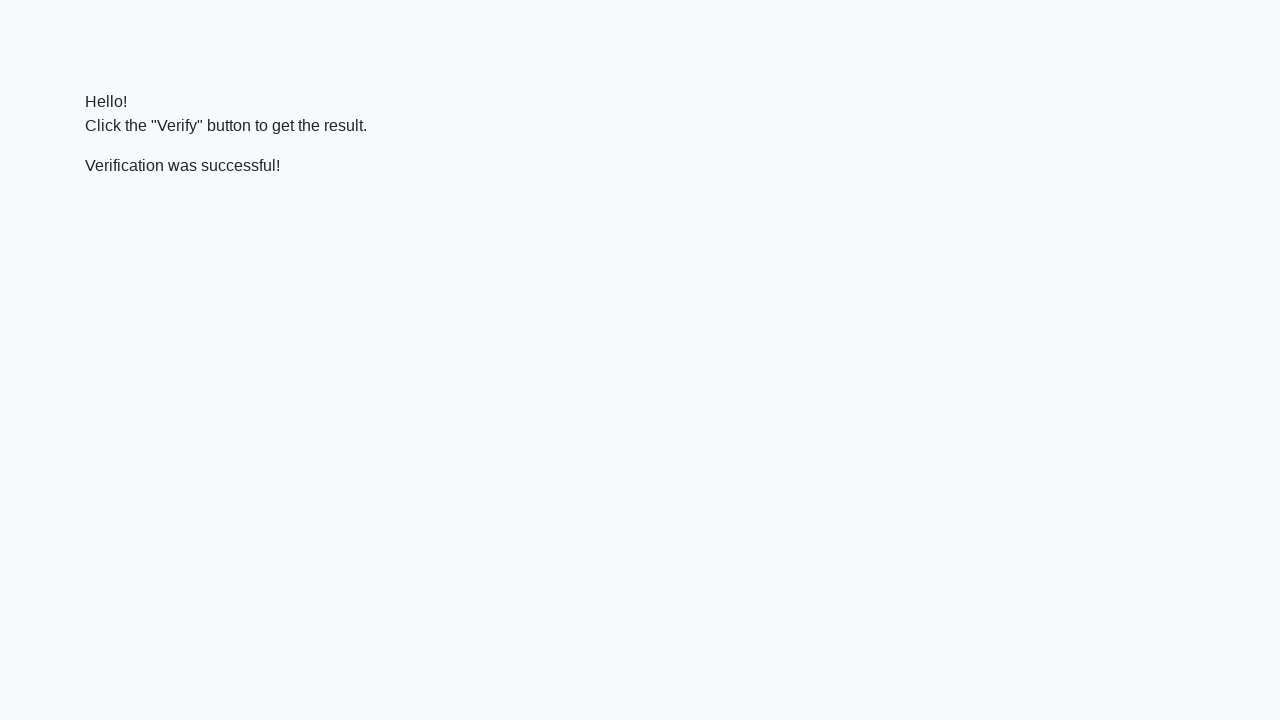

Verified success message contains 'successful'
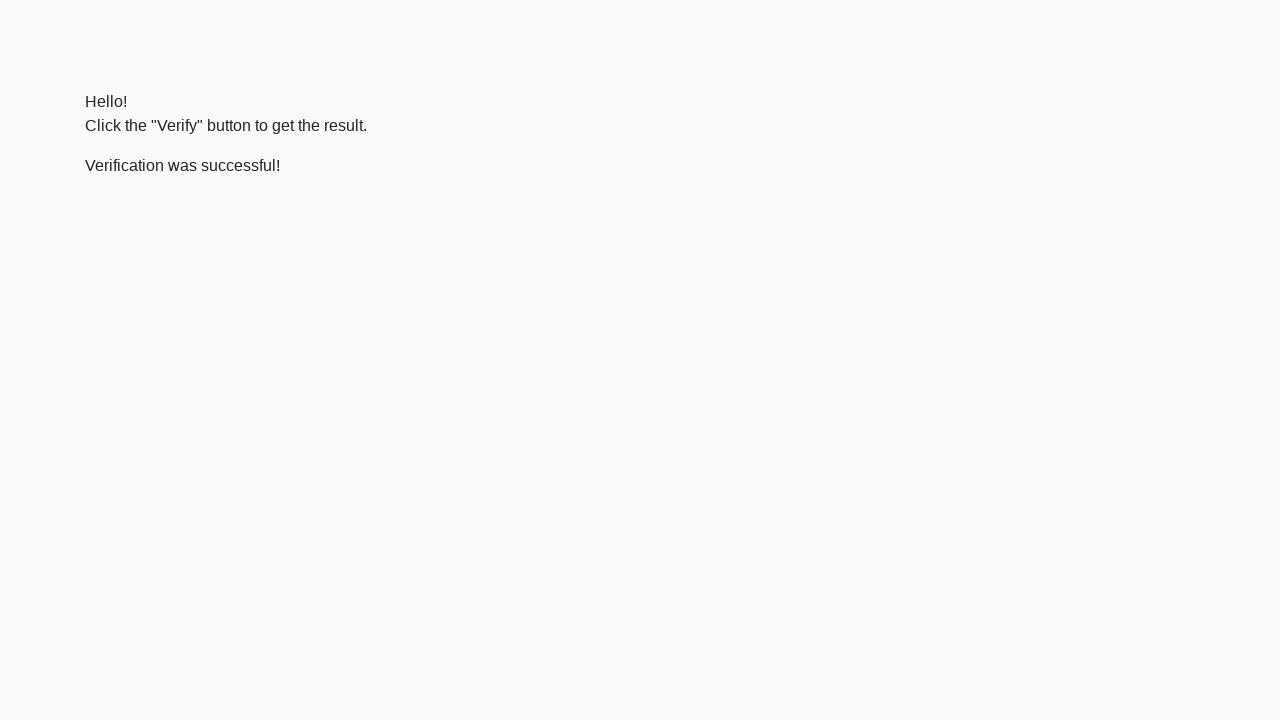

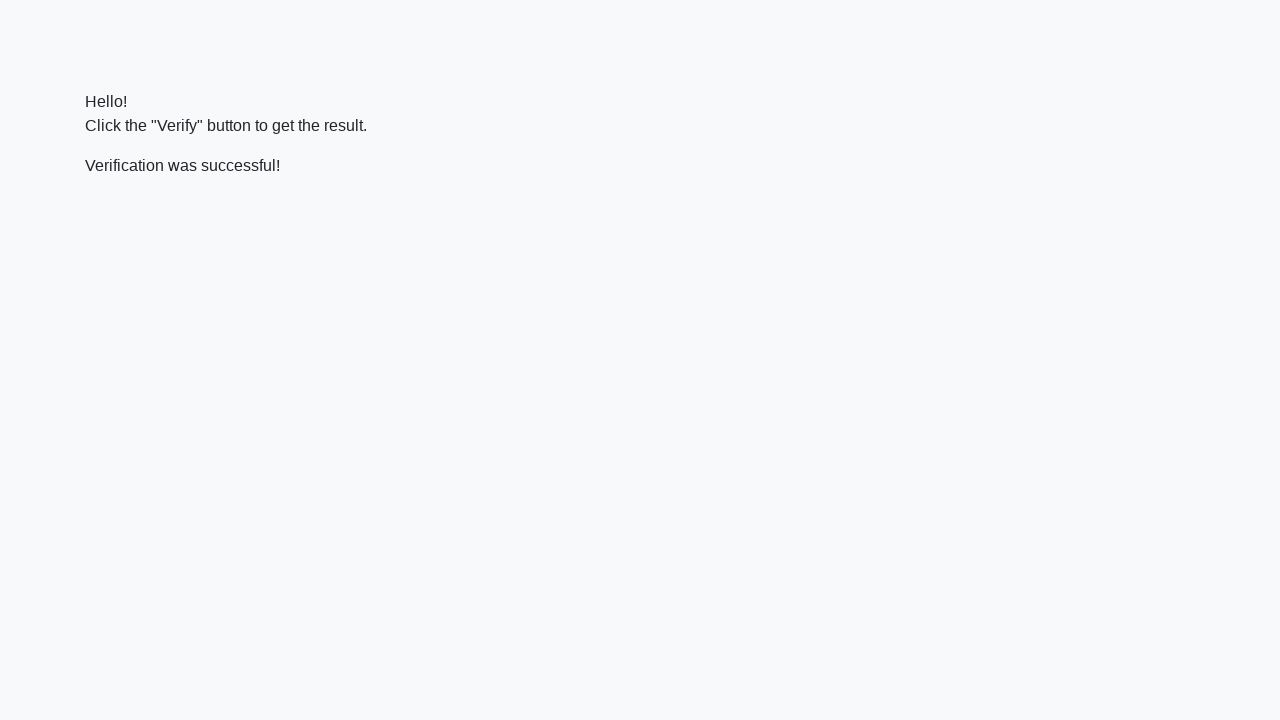